Tests a custom dropdown (non-select tag) by clicking to open it and selecting "Greece" from the options list

Starting URL: https://syntaxprojects.com/no-select-tag-dropdown-demo.php

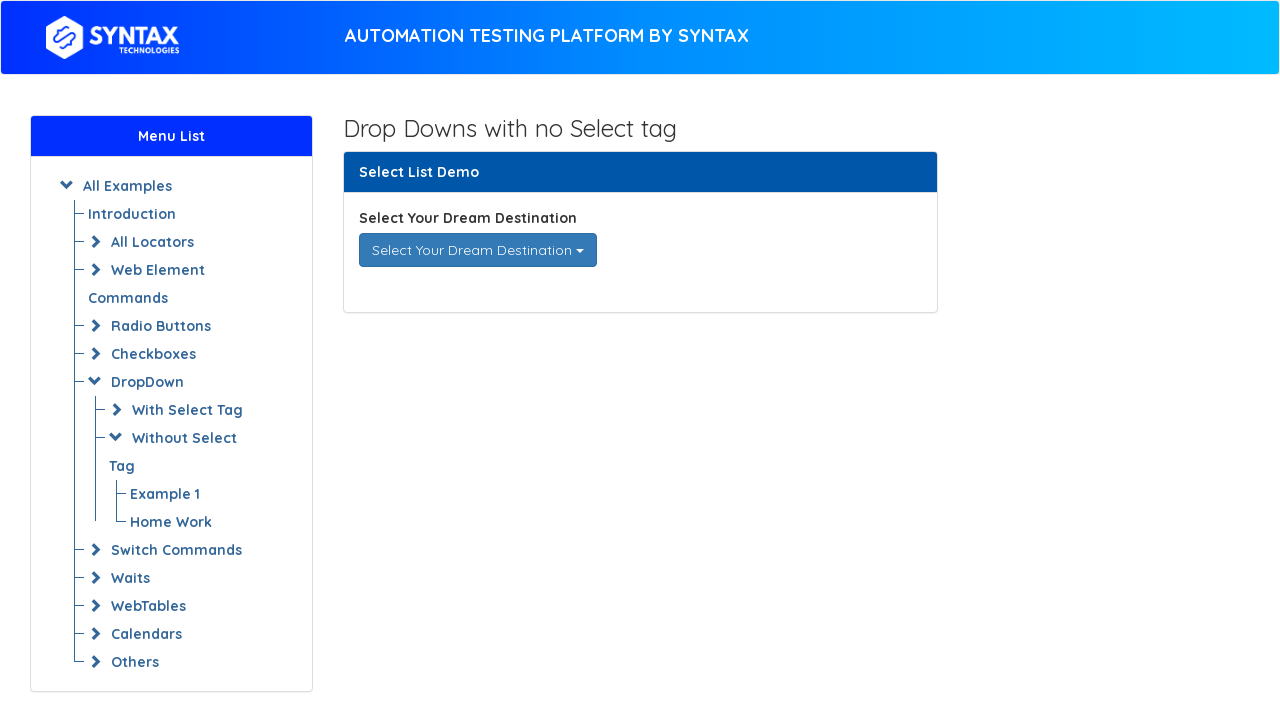

Navigated to custom dropdown demo page
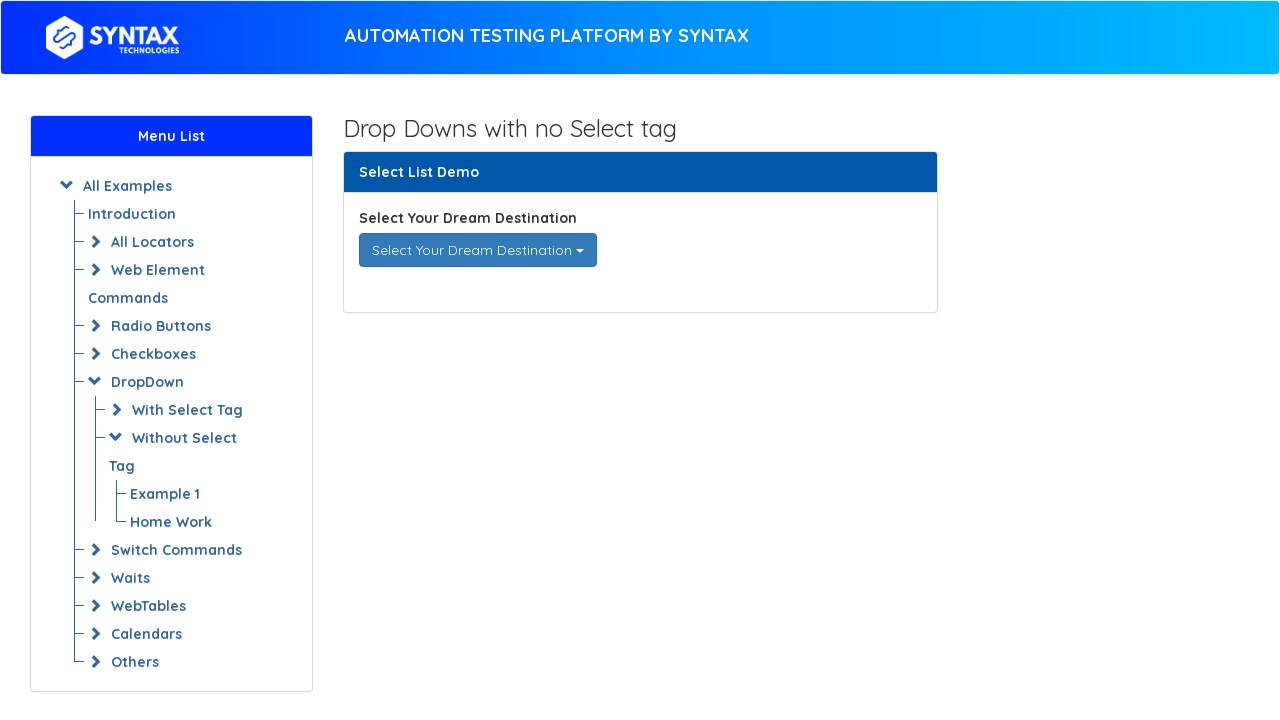

Clicked custom dropdown to open it at (478, 250) on div[data-toggle='dropdown']
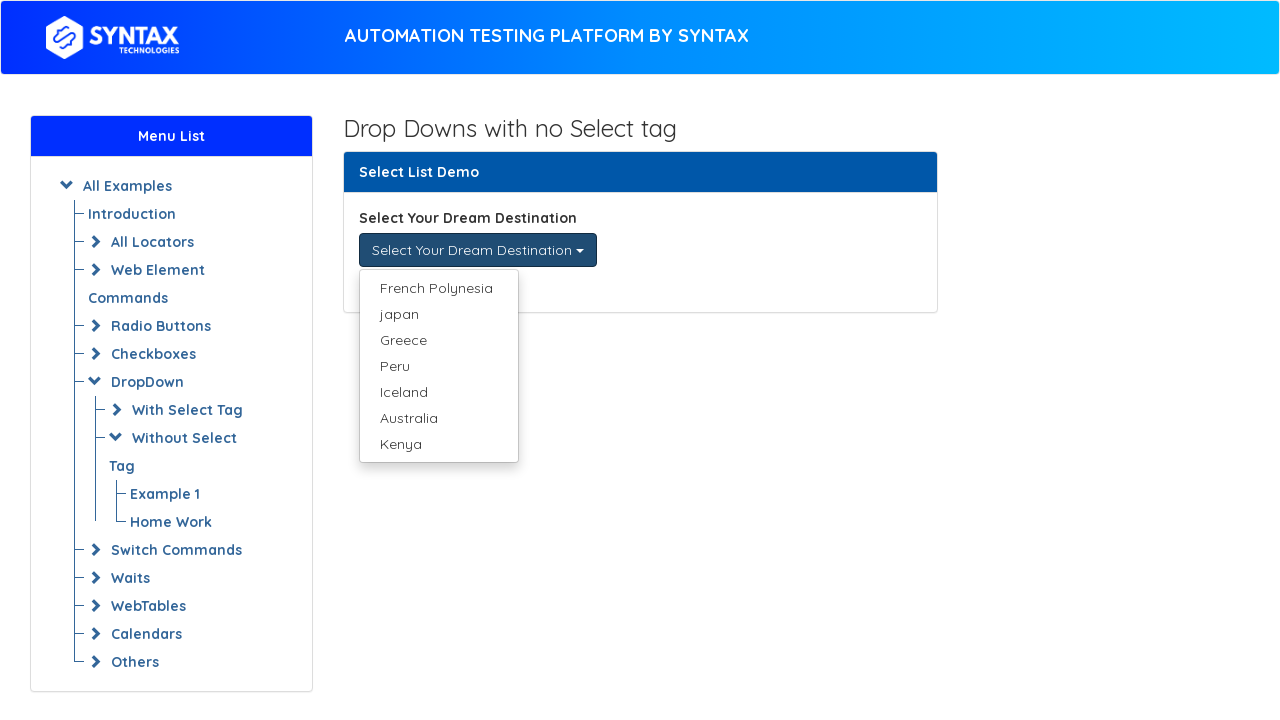

Selected 'Greece' from dropdown options at (438, 340) on ul.dropdown-menu li a:text('Greece')
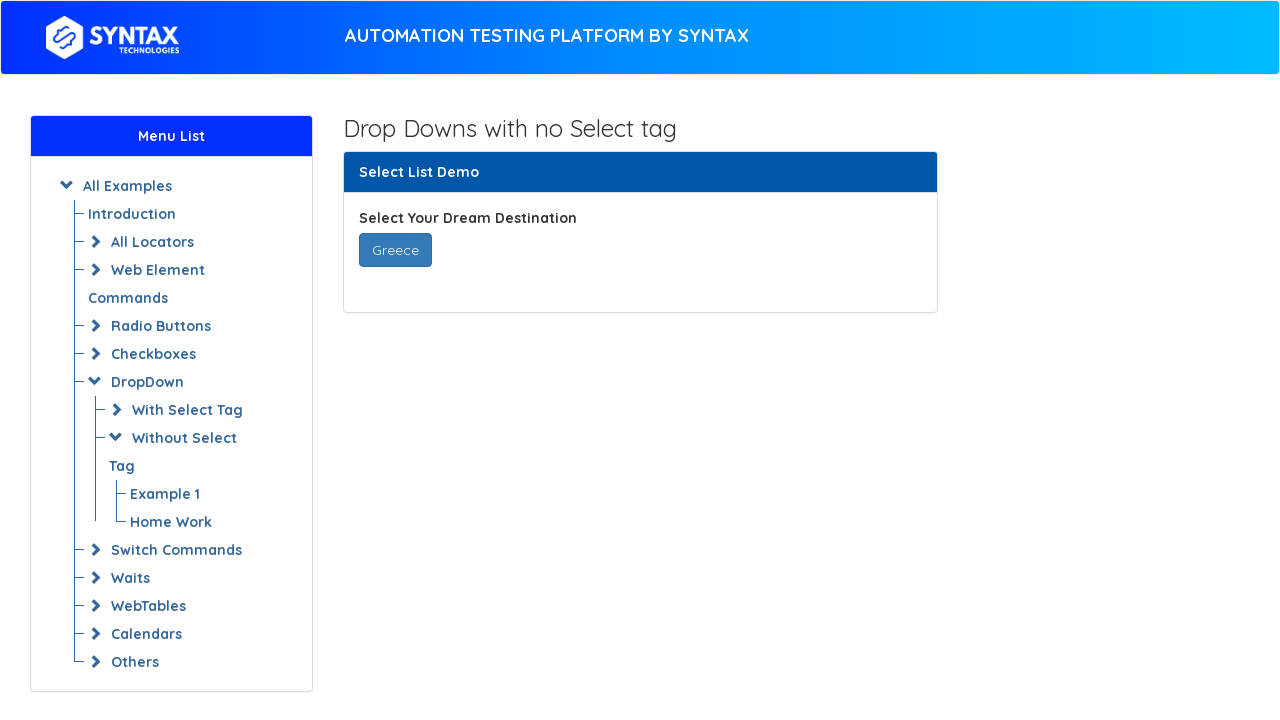

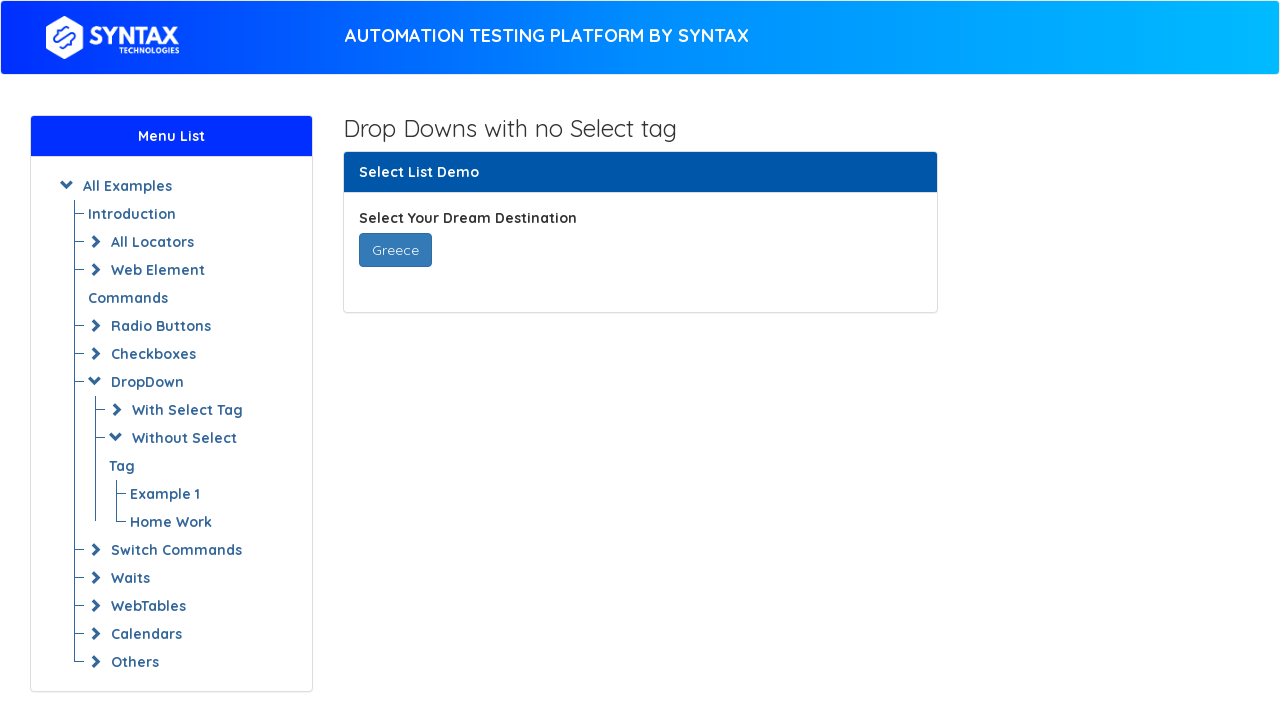